Tests input field functionality on LeafGround practice website by filling a name field and an append field with sample text values.

Starting URL: https://www.leafground.com/input.xhtml

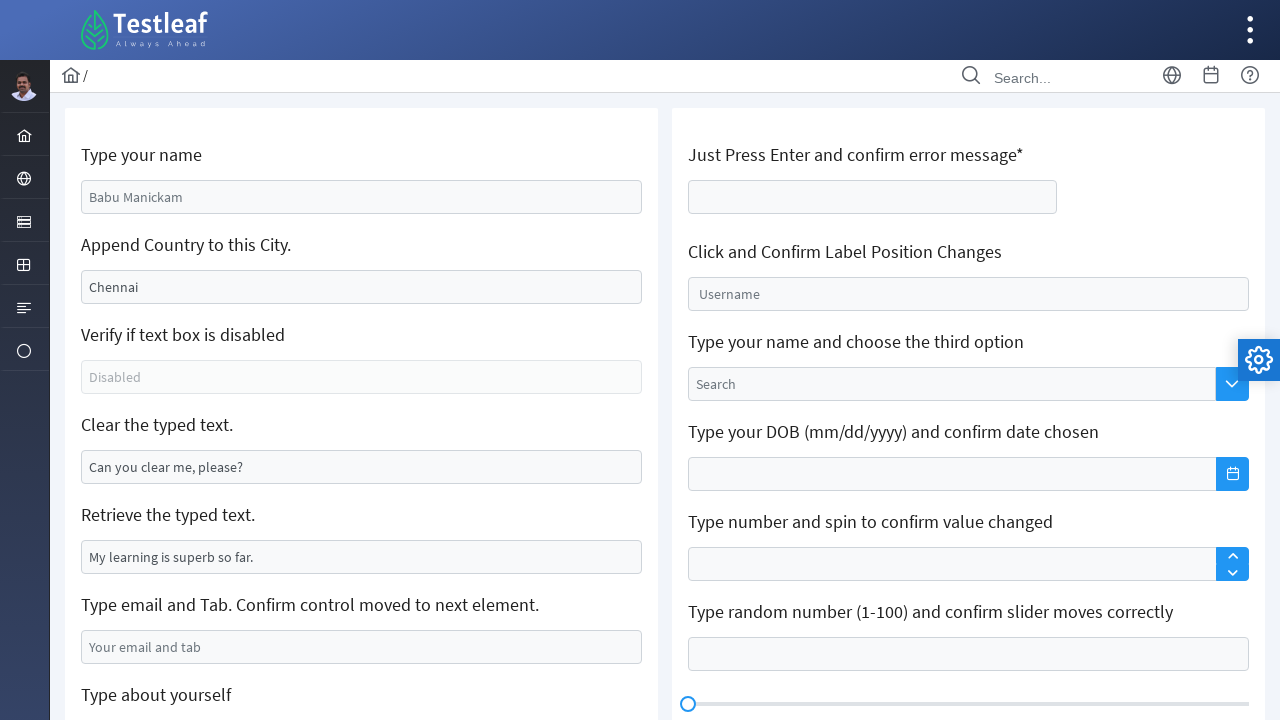

Filled name input field with 'satheesh' on //*[@id='j_idt88:name']
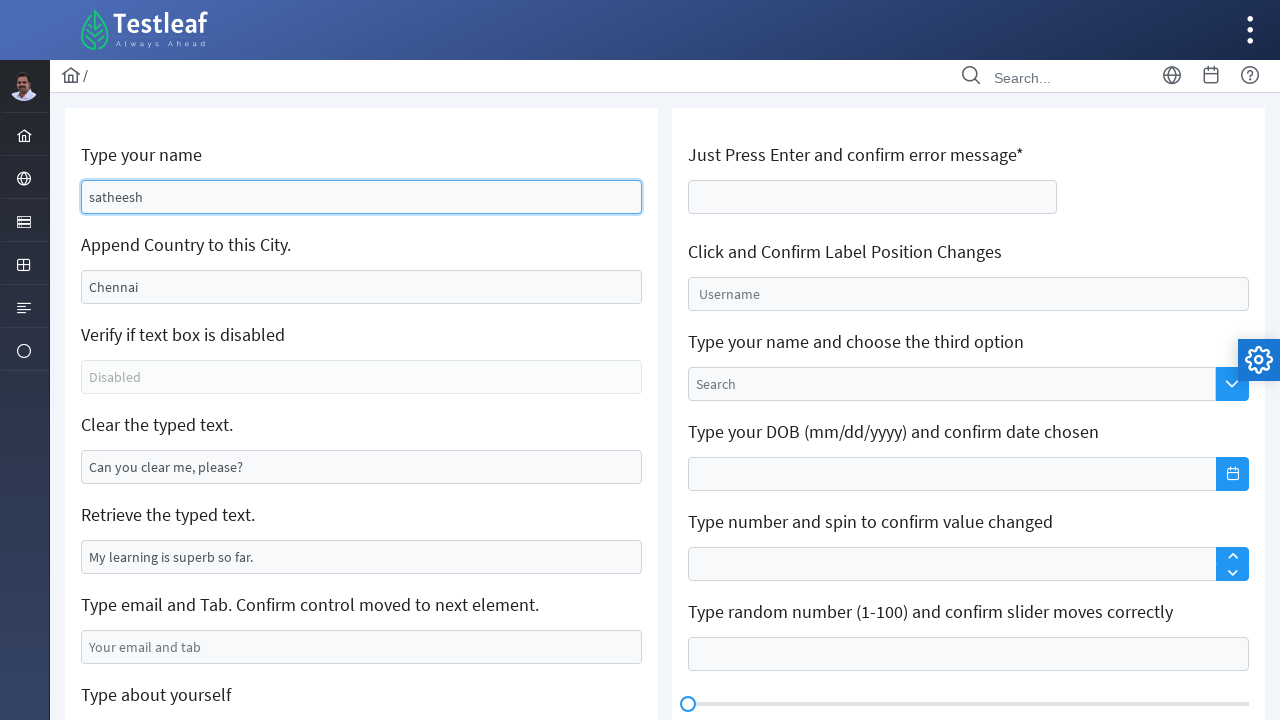

Filled append input field with ' ,India' on //*[@id='j_idt88:j_idt91']
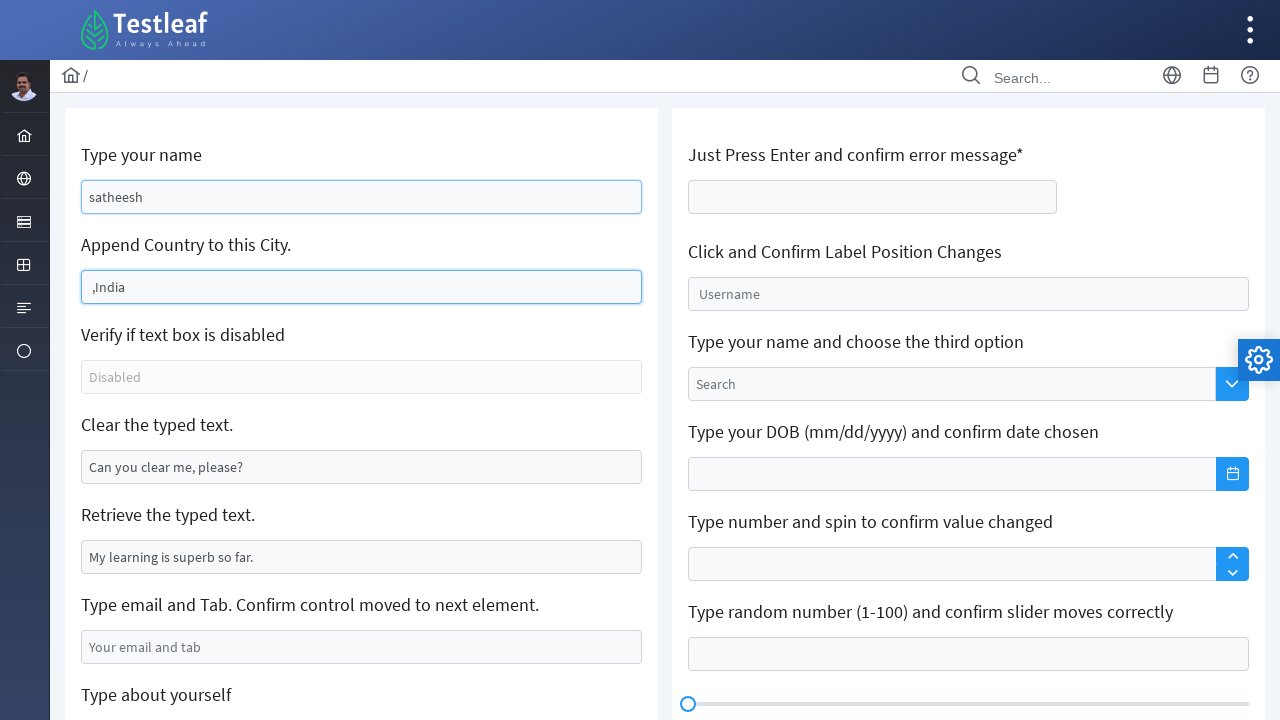

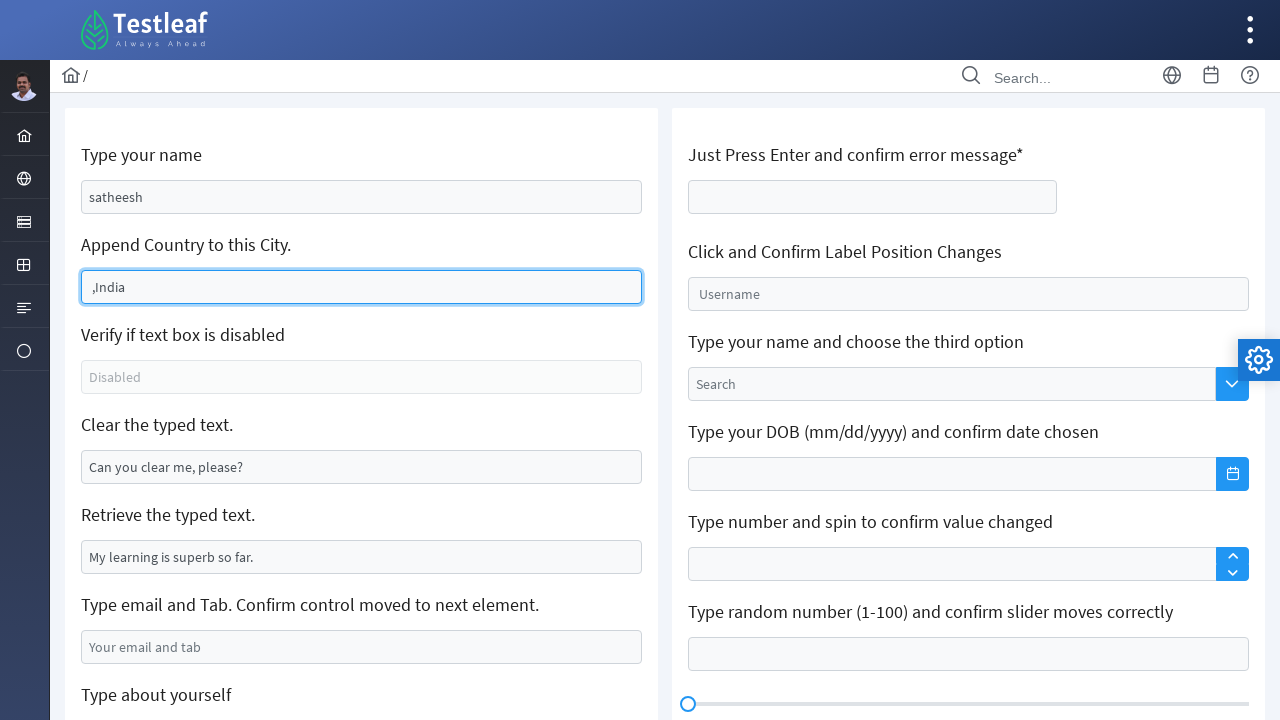